Tests product search functionality by navigating to products page, searching for a product, and verifying search results are displayed

Starting URL: https://automationexercise.com/

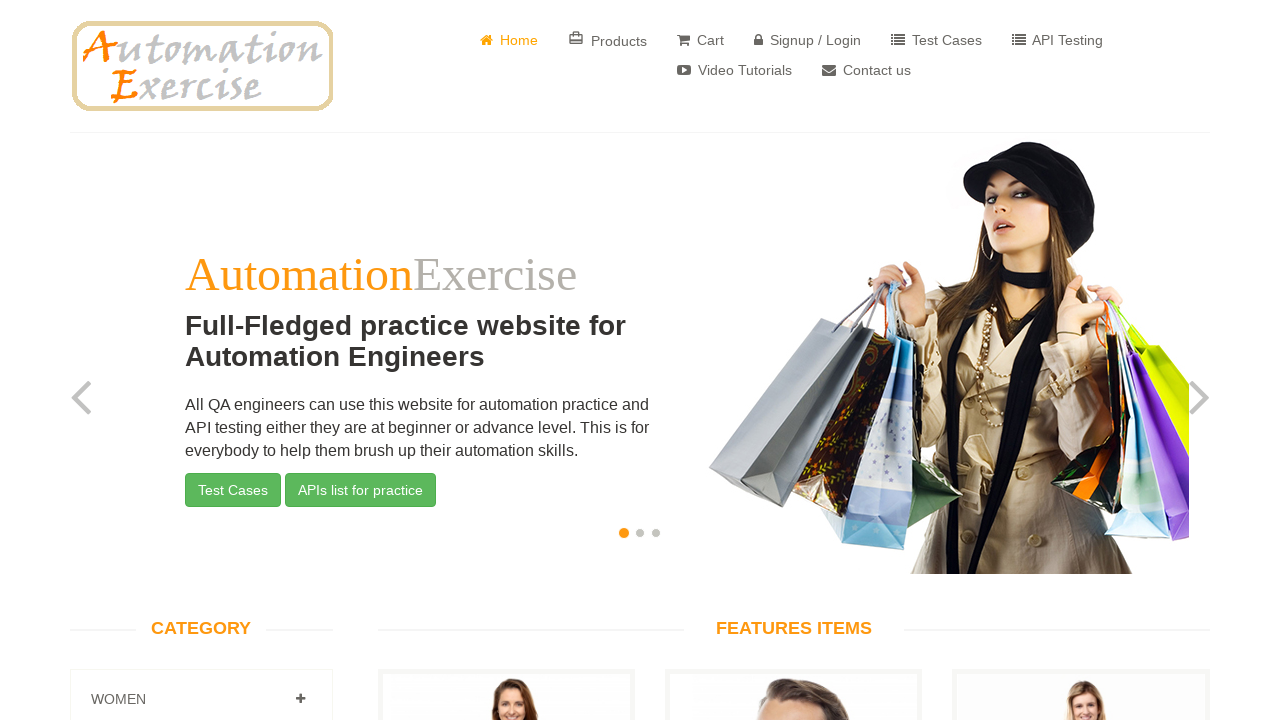

Home page loaded - website logo visible
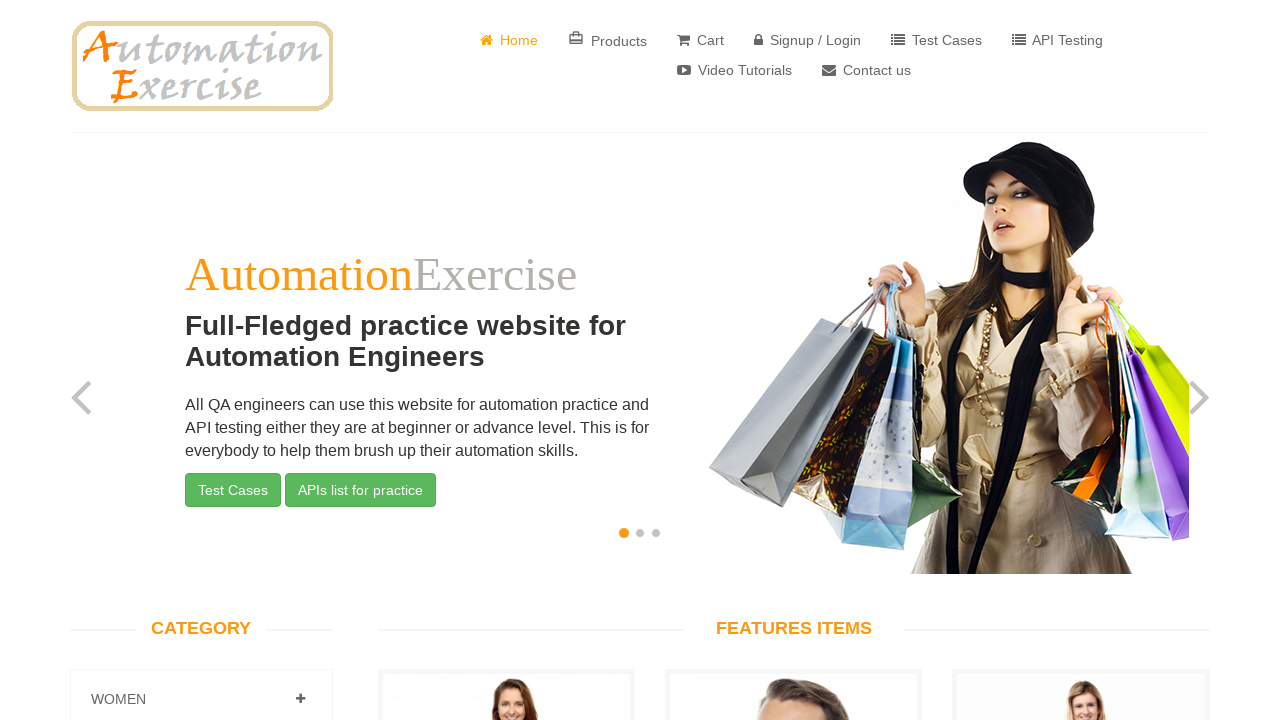

Clicked Products button to navigate to products page at (608, 40) on a[href='/products']
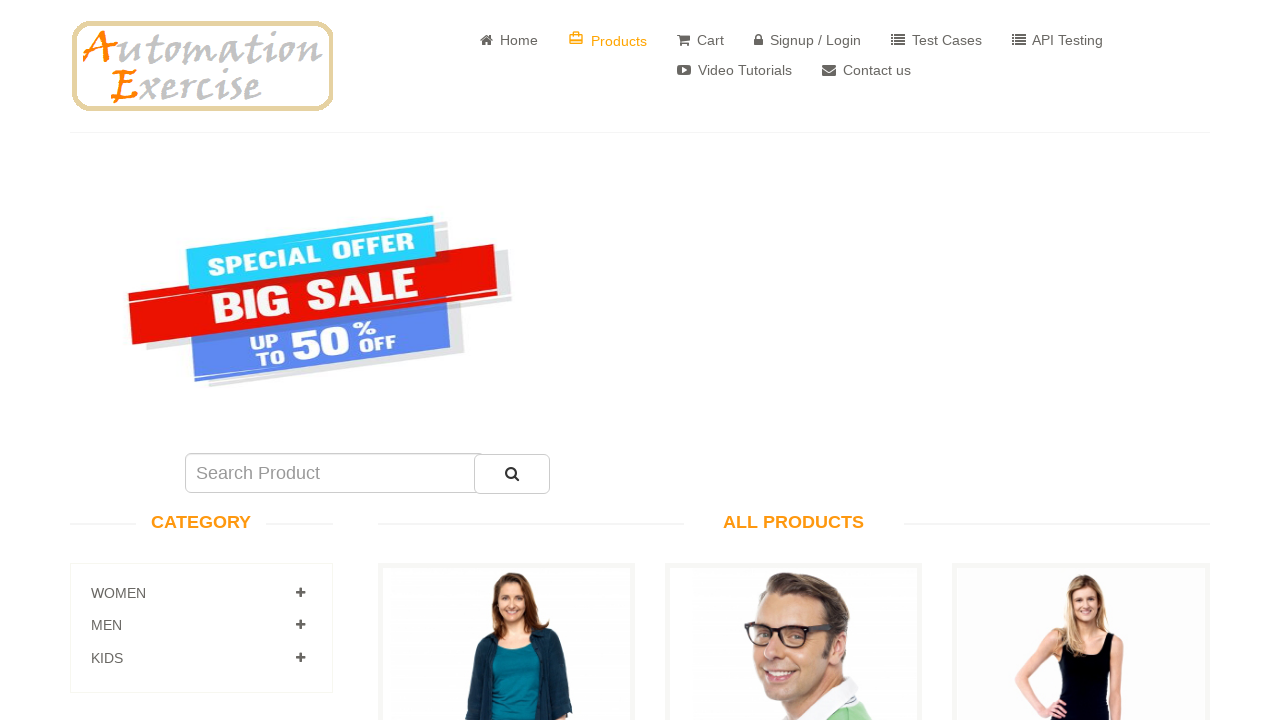

Navigated to All Products page - page header visible
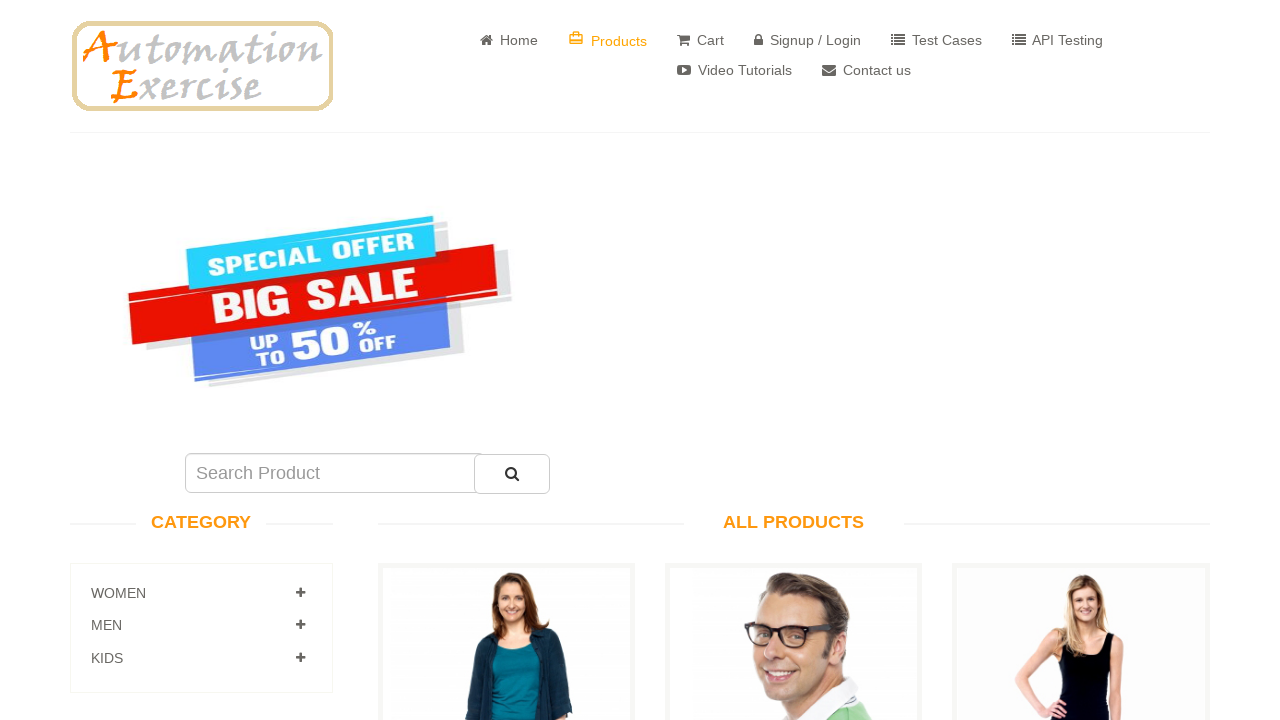

Entered 'T-shirt' in product search field on #search_product
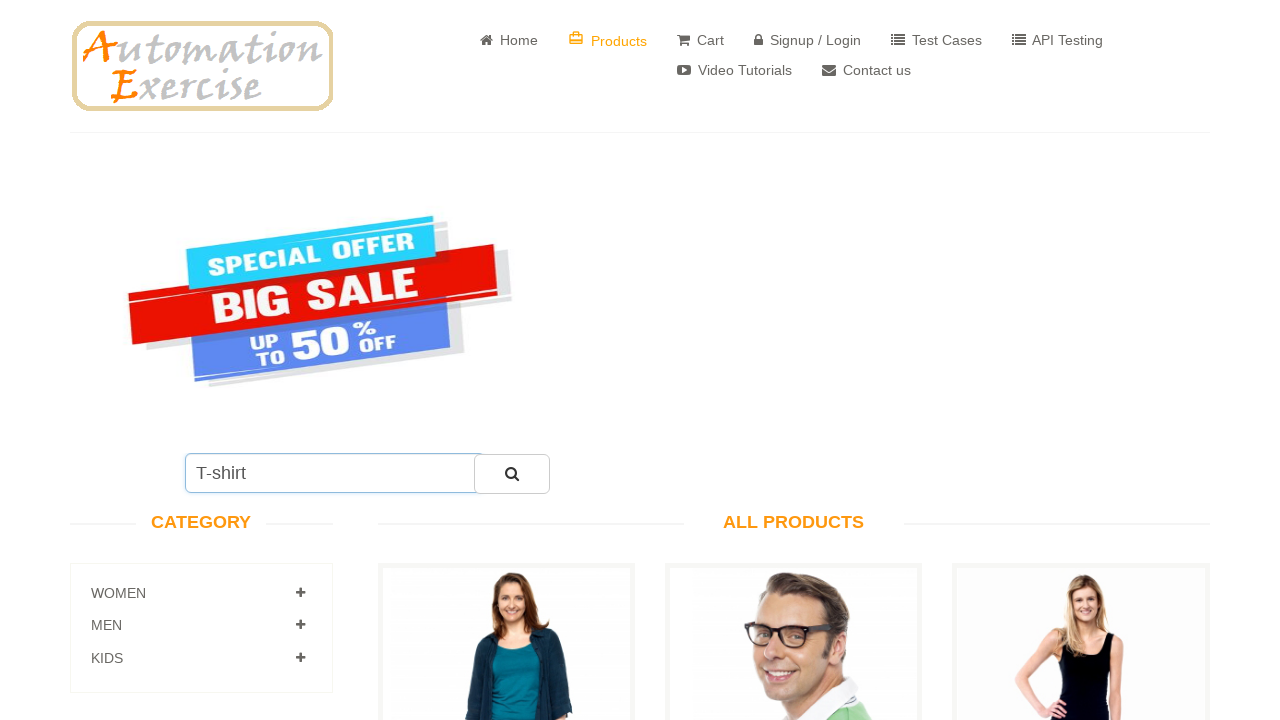

Clicked search button to search for T-shirt at (512, 474) on #submit_search
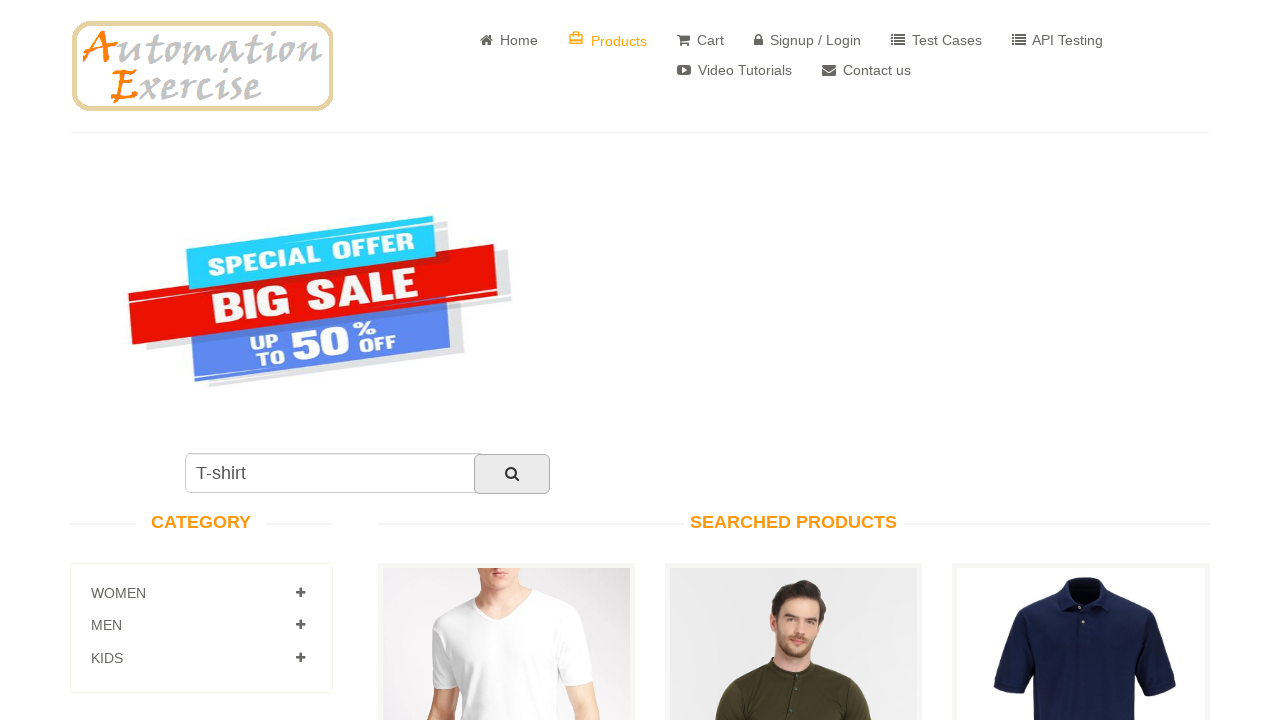

Search results page loaded - 'Searched Products' header visible
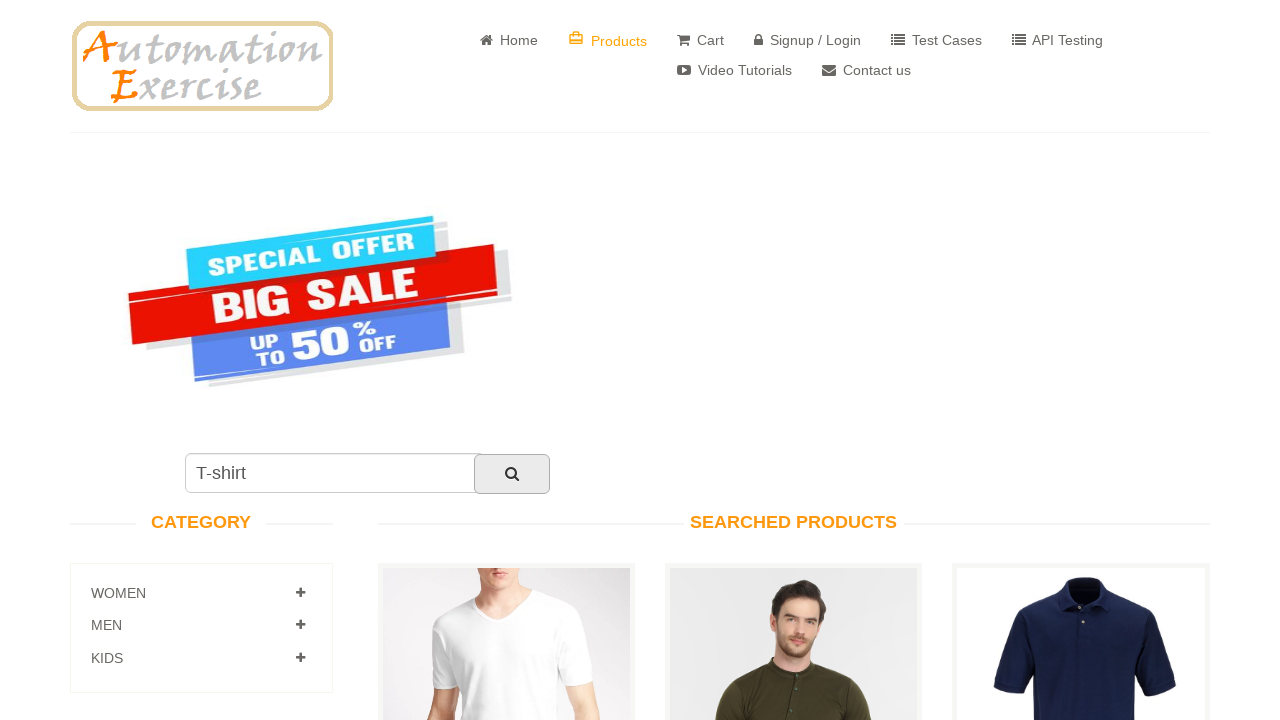

Product search results displayed - T-shirt products visible
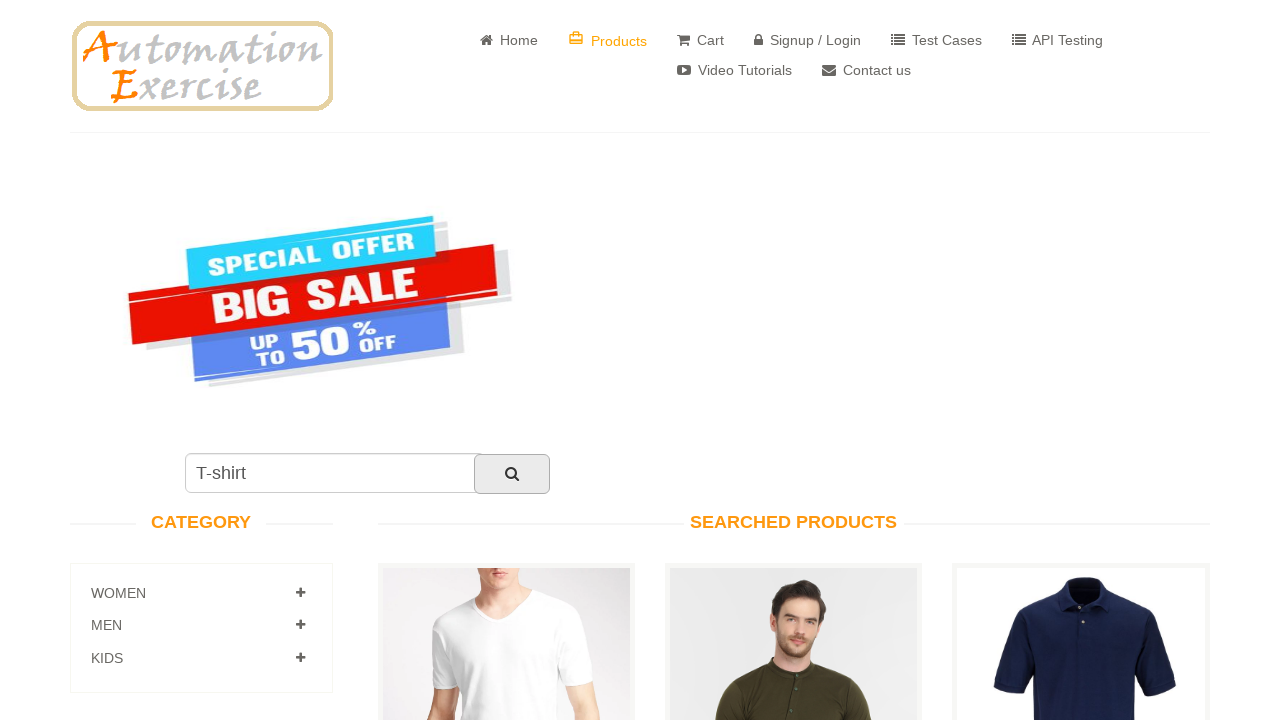

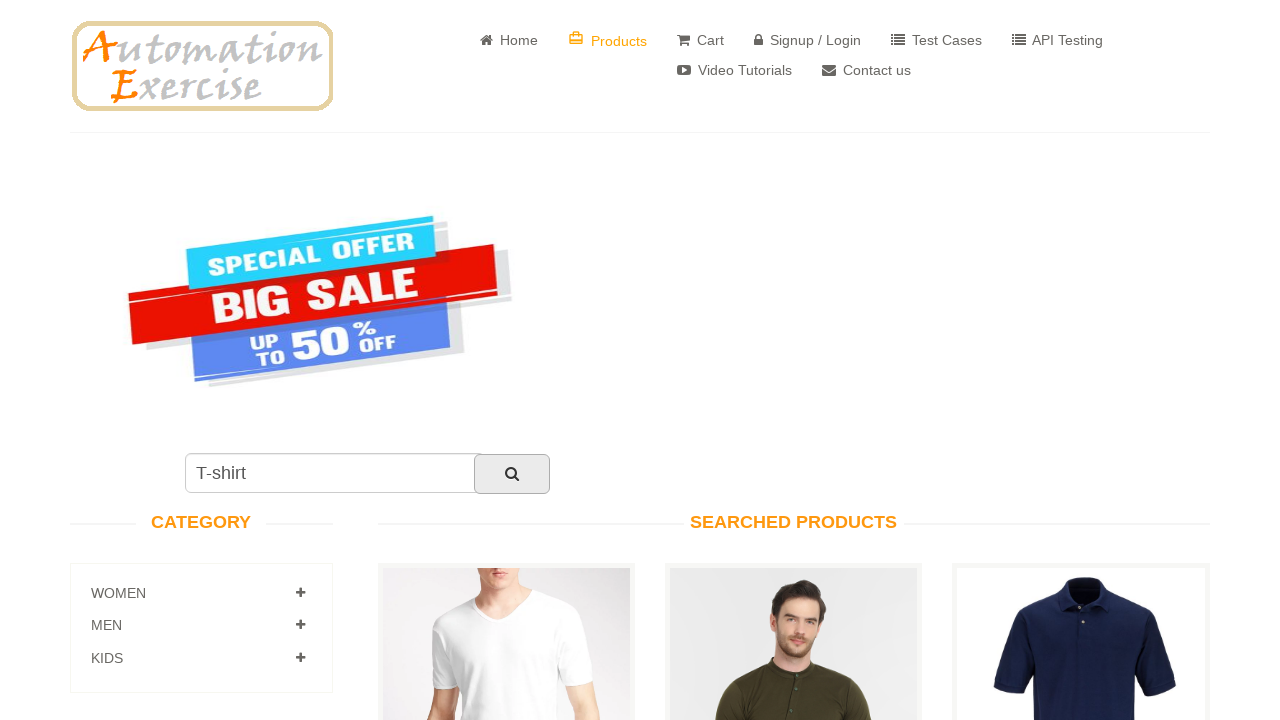